Tests navigation between different product categories (Phones, Laptops, Monitors) on the DemoBlaze store and verifies that the correct products are displayed for each category.

Starting URL: https://www.demoblaze.com/index.html

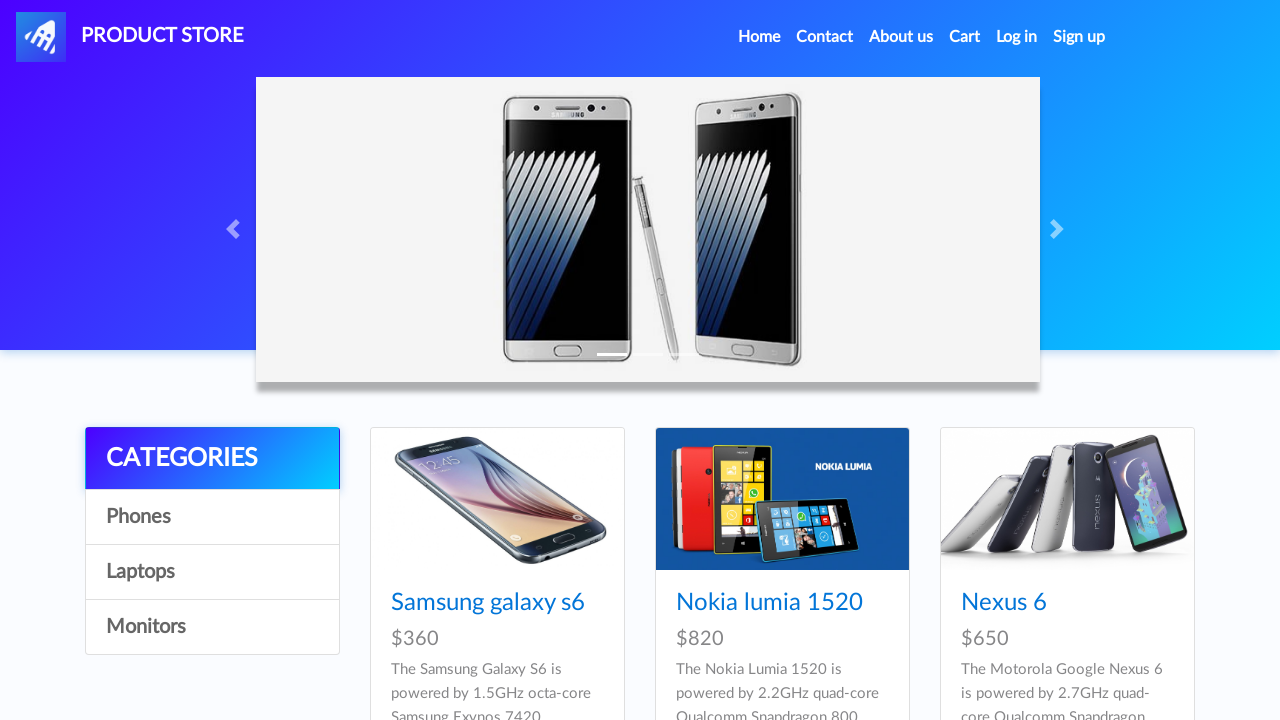

Clicked on Phones category at (212, 517) on //a[@onclick="byCat('phone')"]
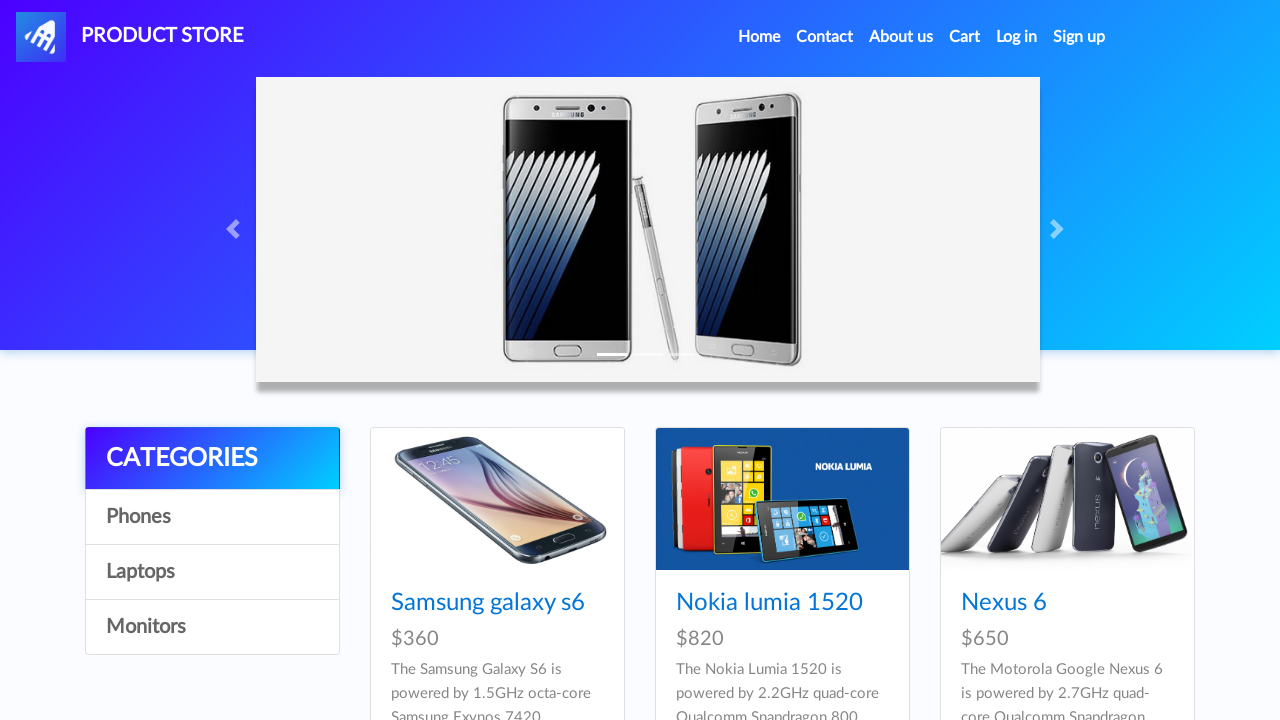

Waited for Phones category to load
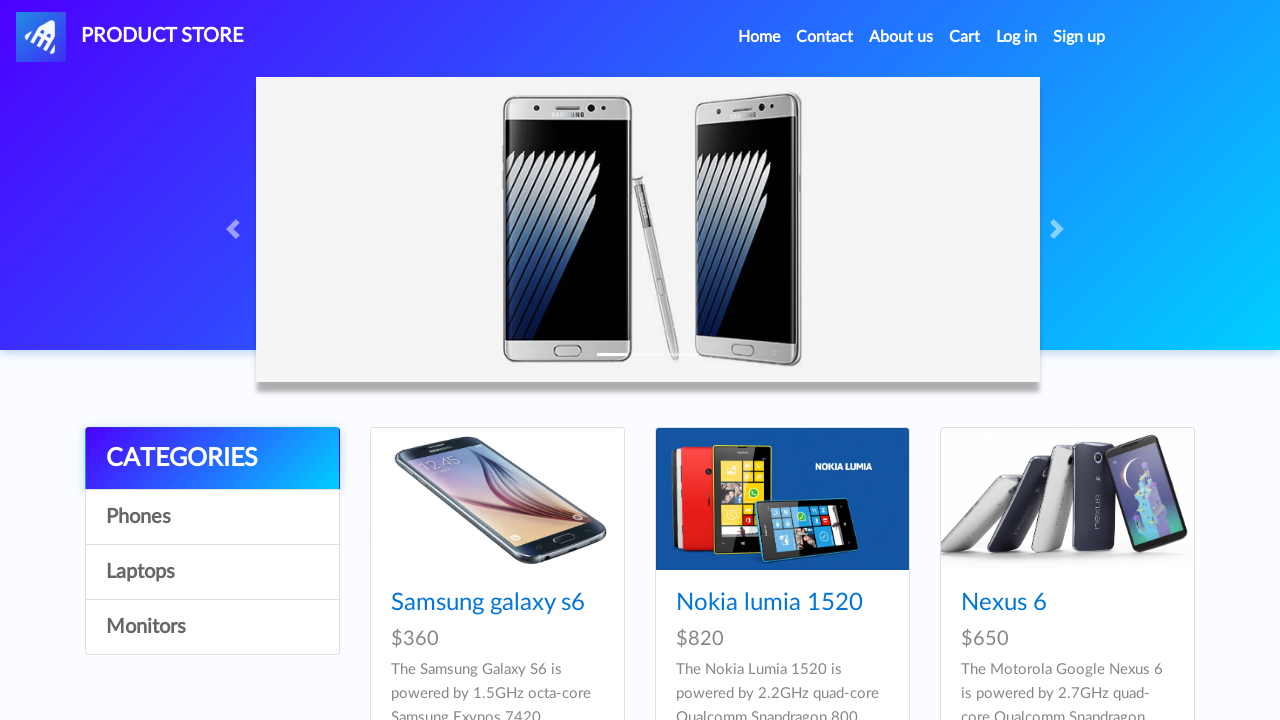

Verified that phone products are displayed
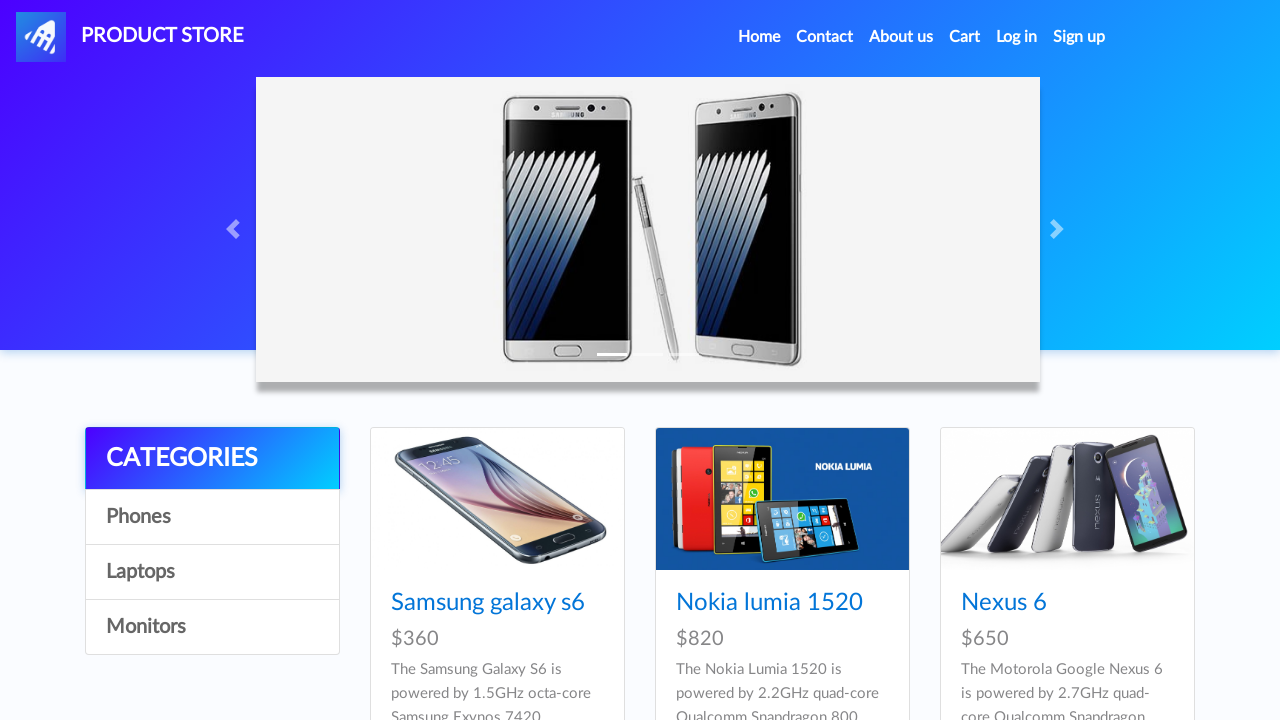

Clicked on Laptops category at (212, 572) on //a[@onclick="byCat('notebook')"]
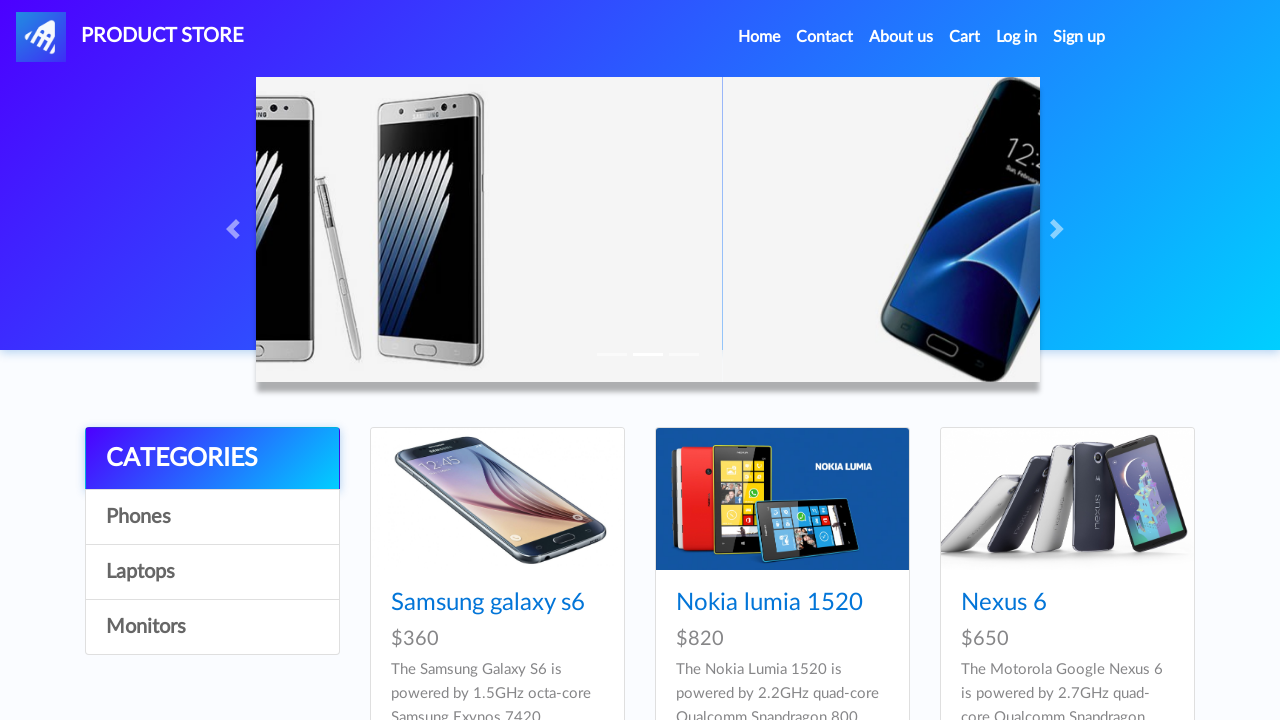

Waited for Laptops category to load
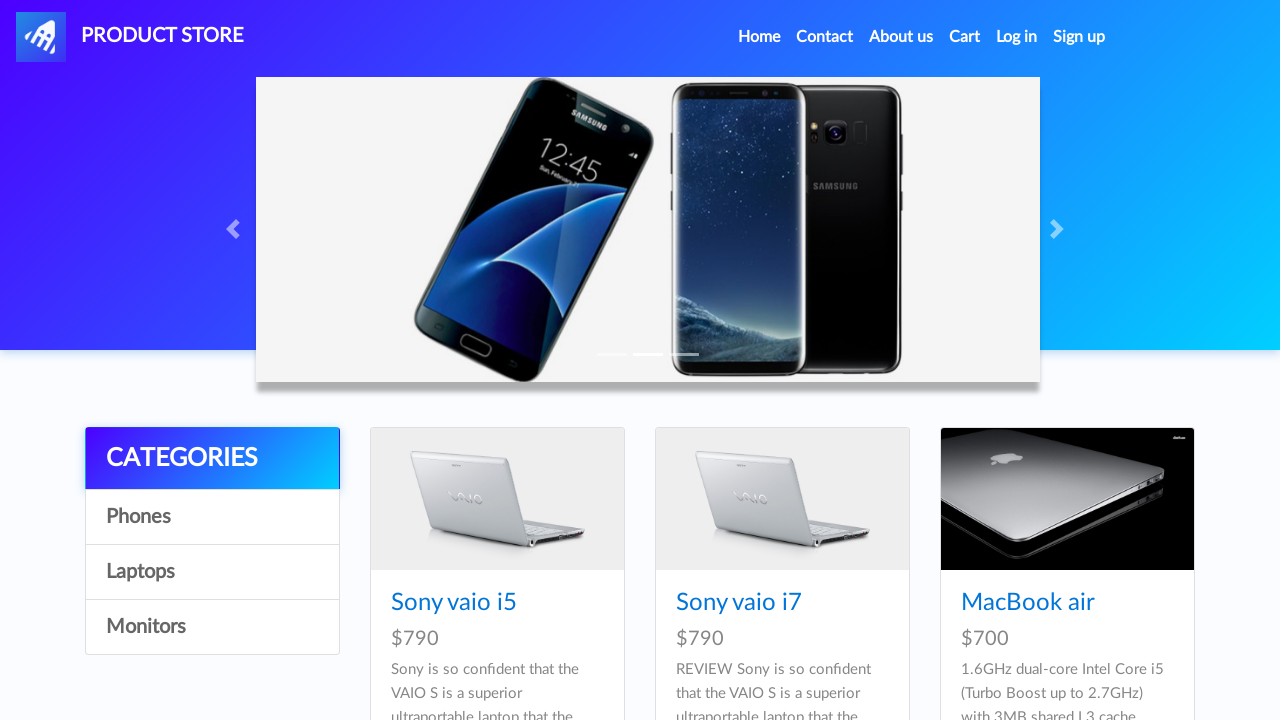

Verified that laptop products are displayed
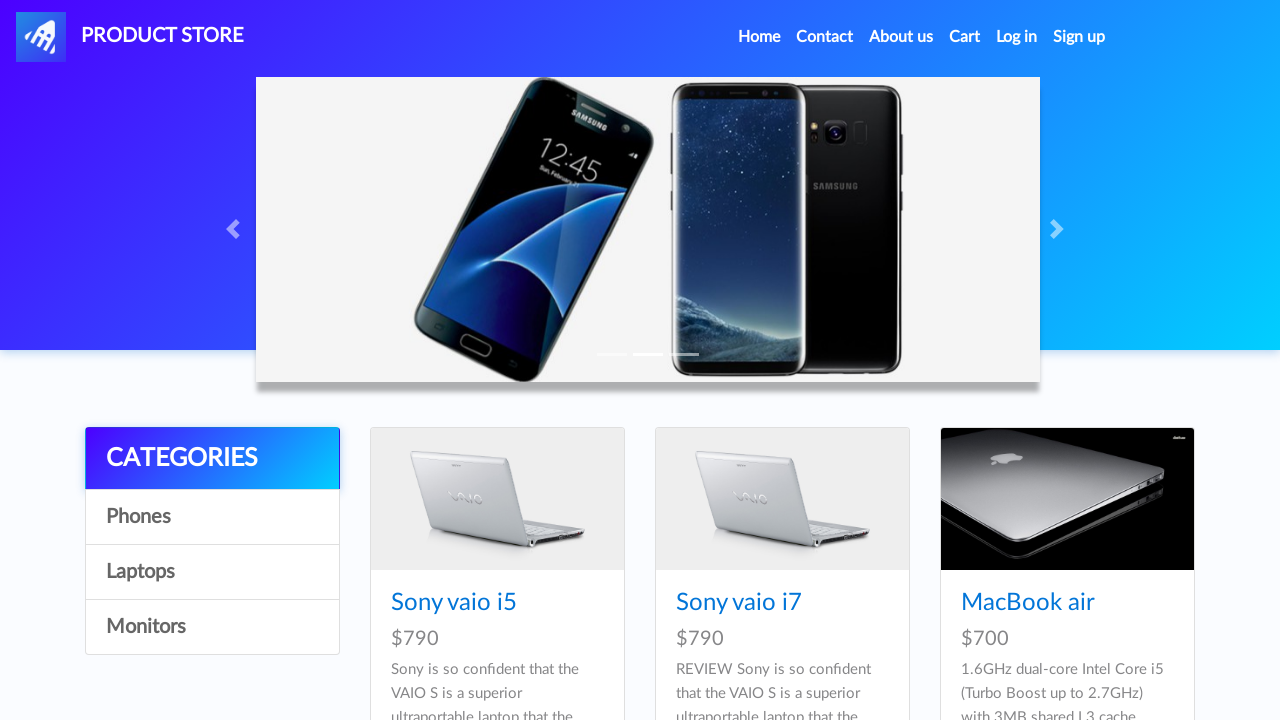

Clicked on Monitors category at (212, 627) on //a[@onclick="byCat('monitor')"]
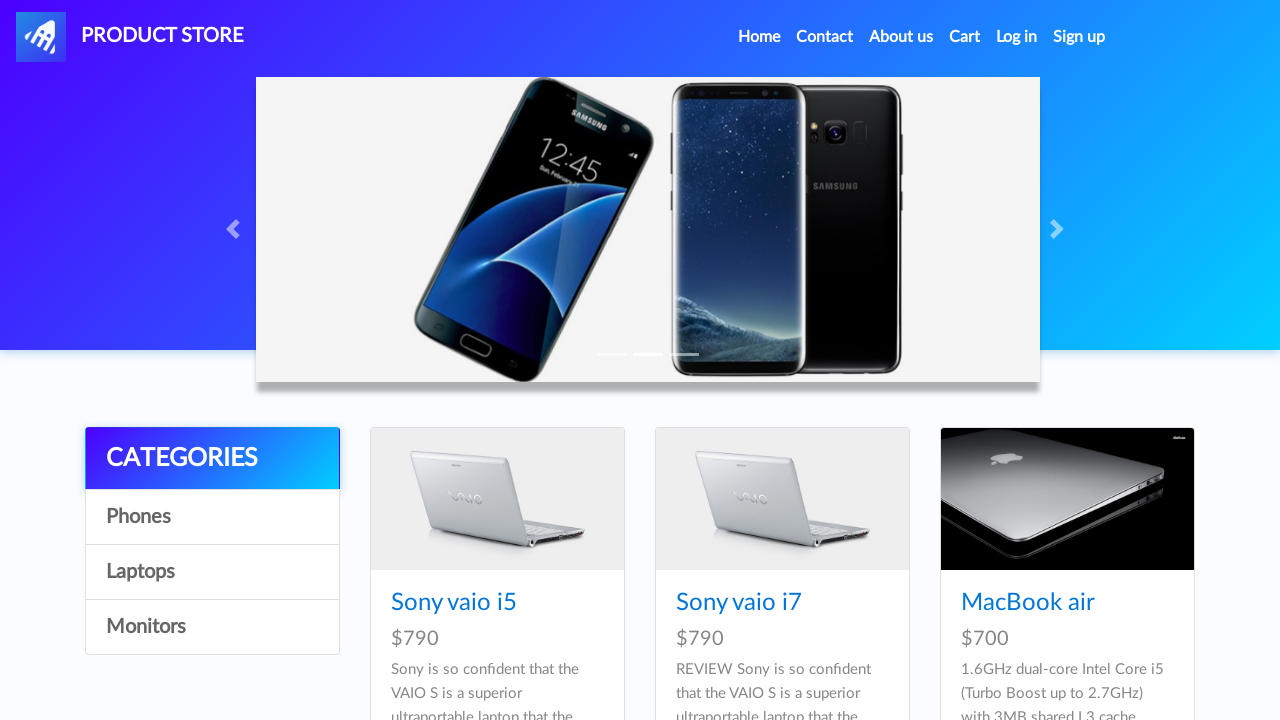

Waited for Monitors category to load
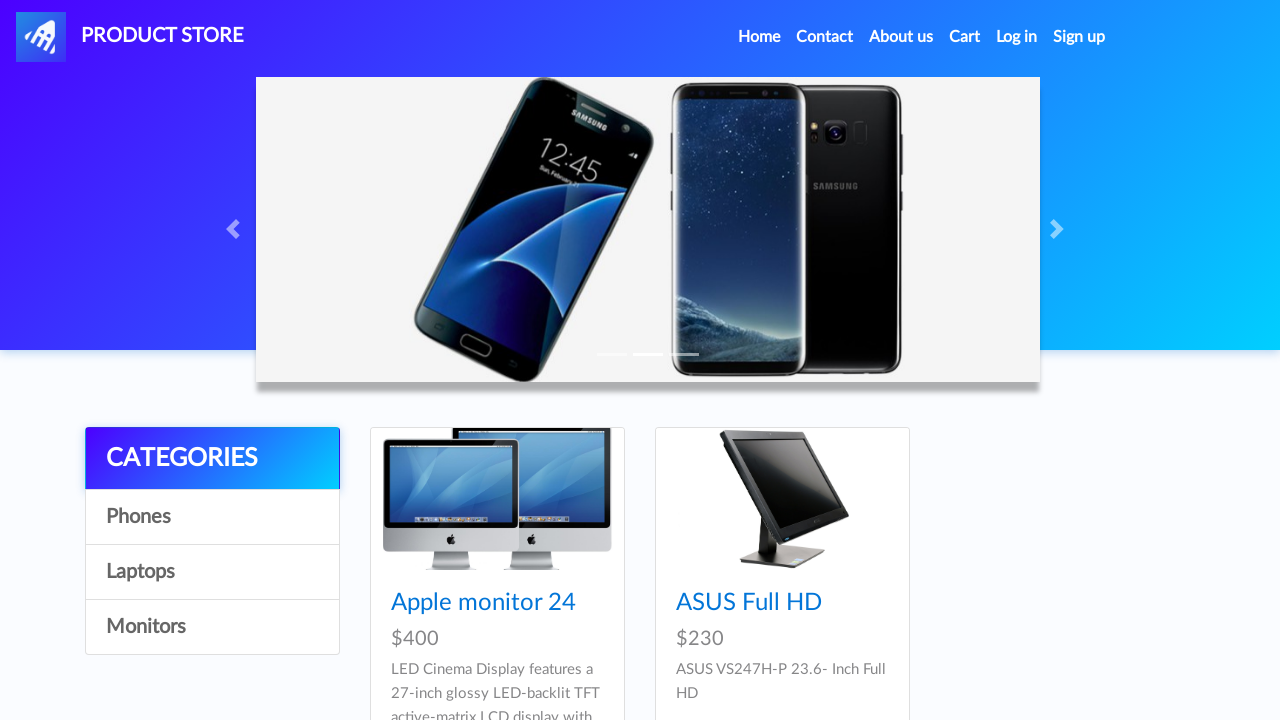

Verified that monitor products are displayed
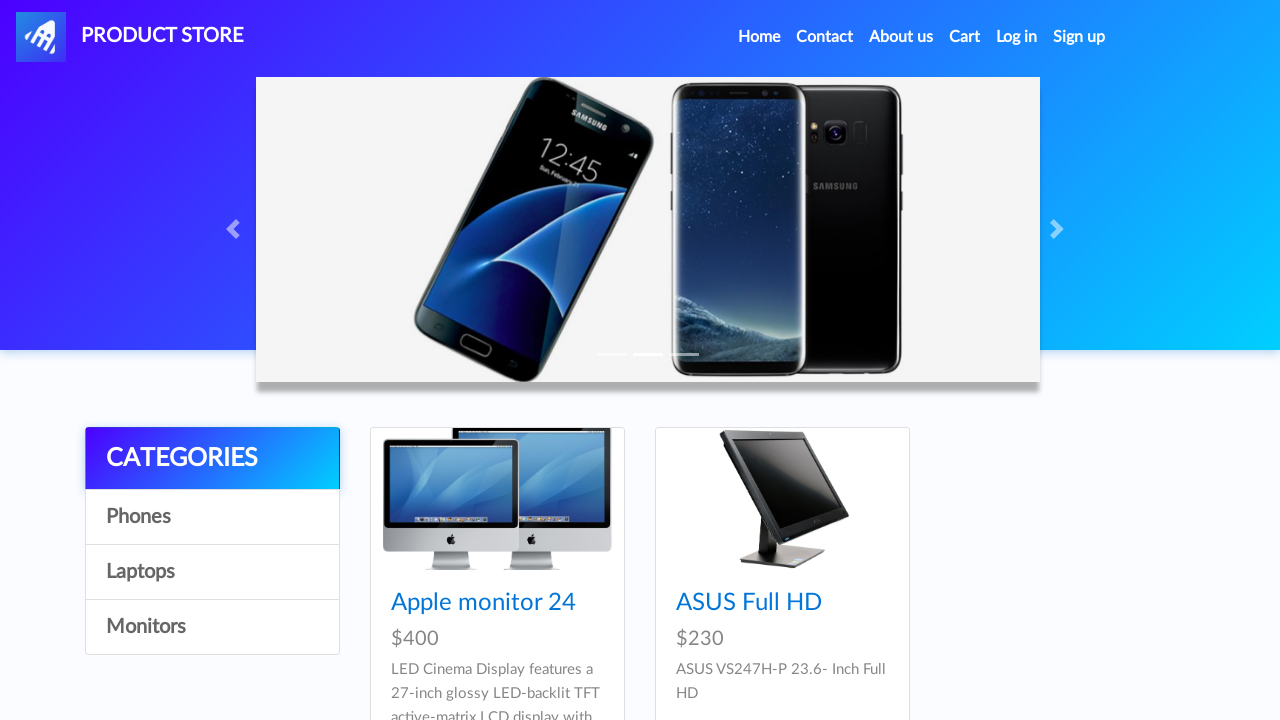

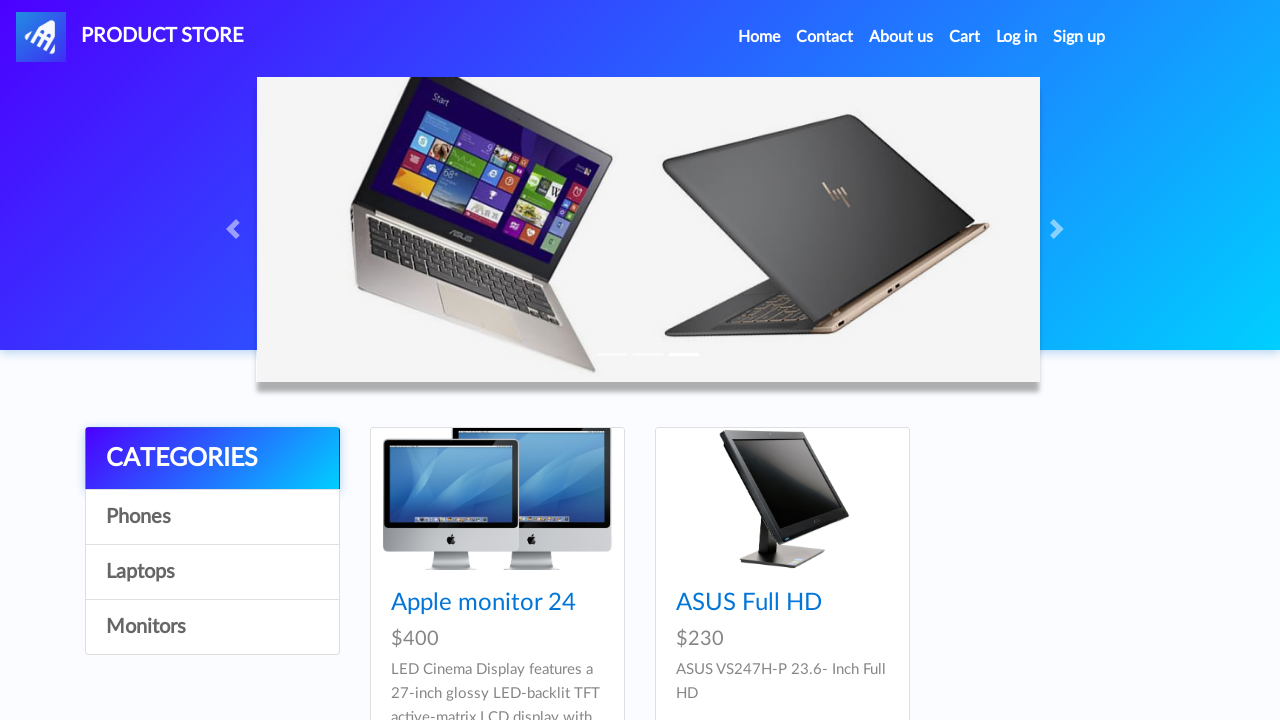